Tests adding and then removing elements by clicking Add Element 5 times and then clicking each Delete button to remove them

Starting URL: http://the-internet.herokuapp.com/

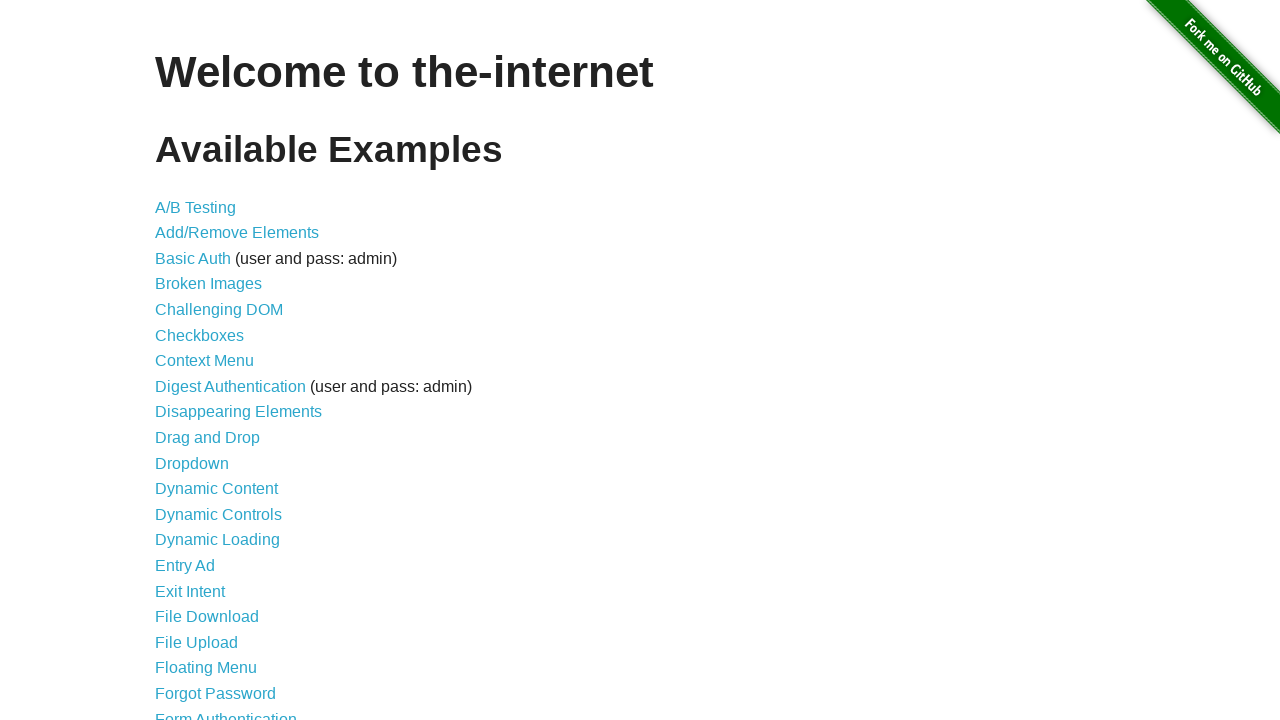

Clicked on Add/Remove Elements link at (237, 233) on text=Add/Remove Elements
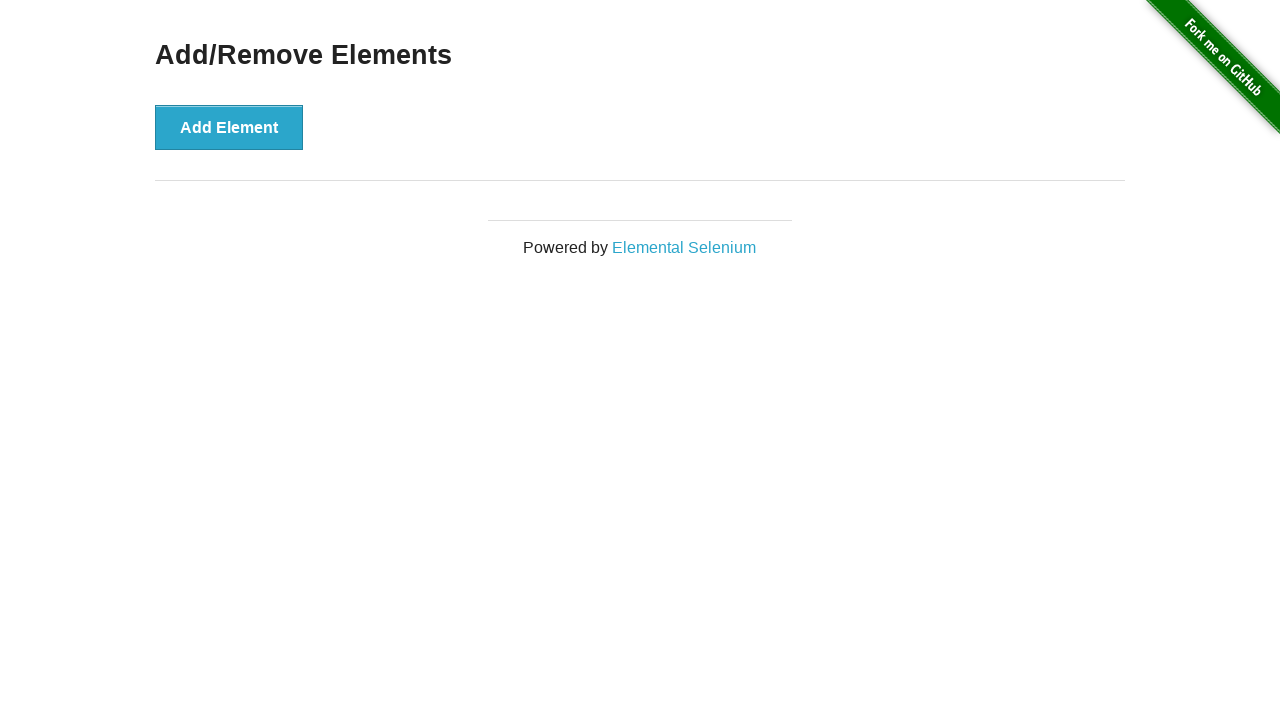

Add Element button loaded
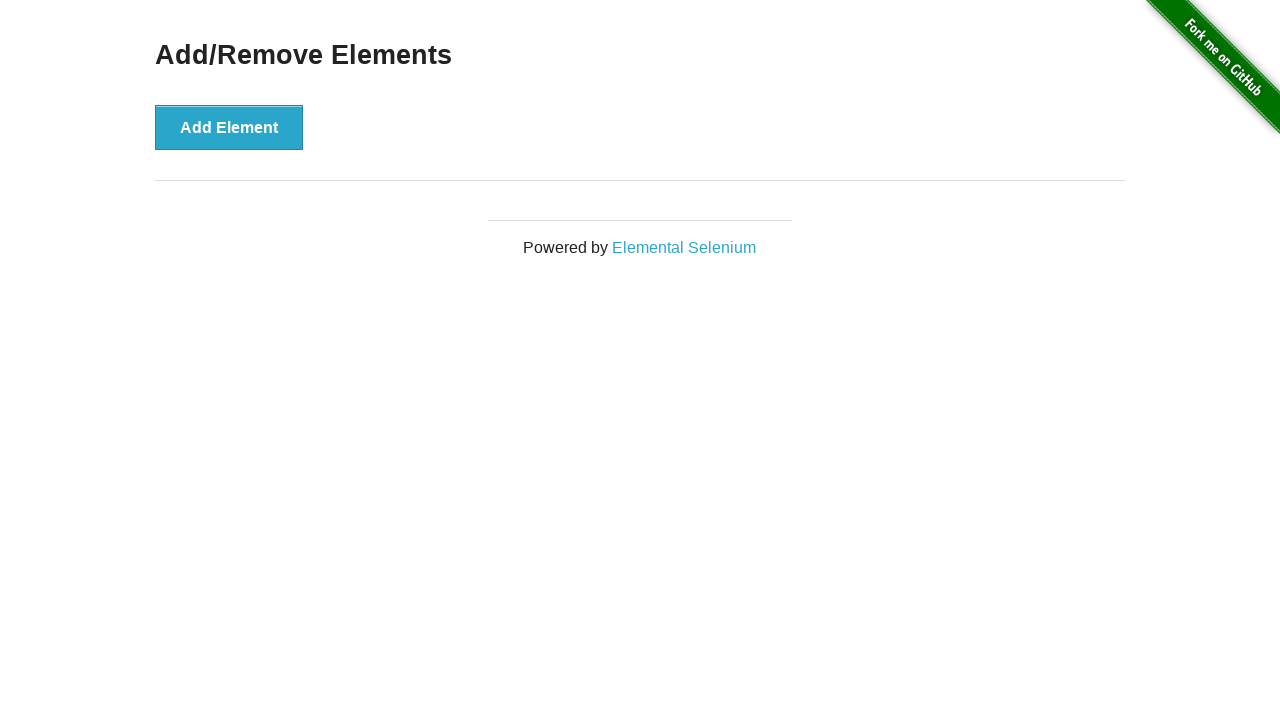

Clicked Add Element button (element 1 of 5) at (229, 127) on button:has-text('Add Element')
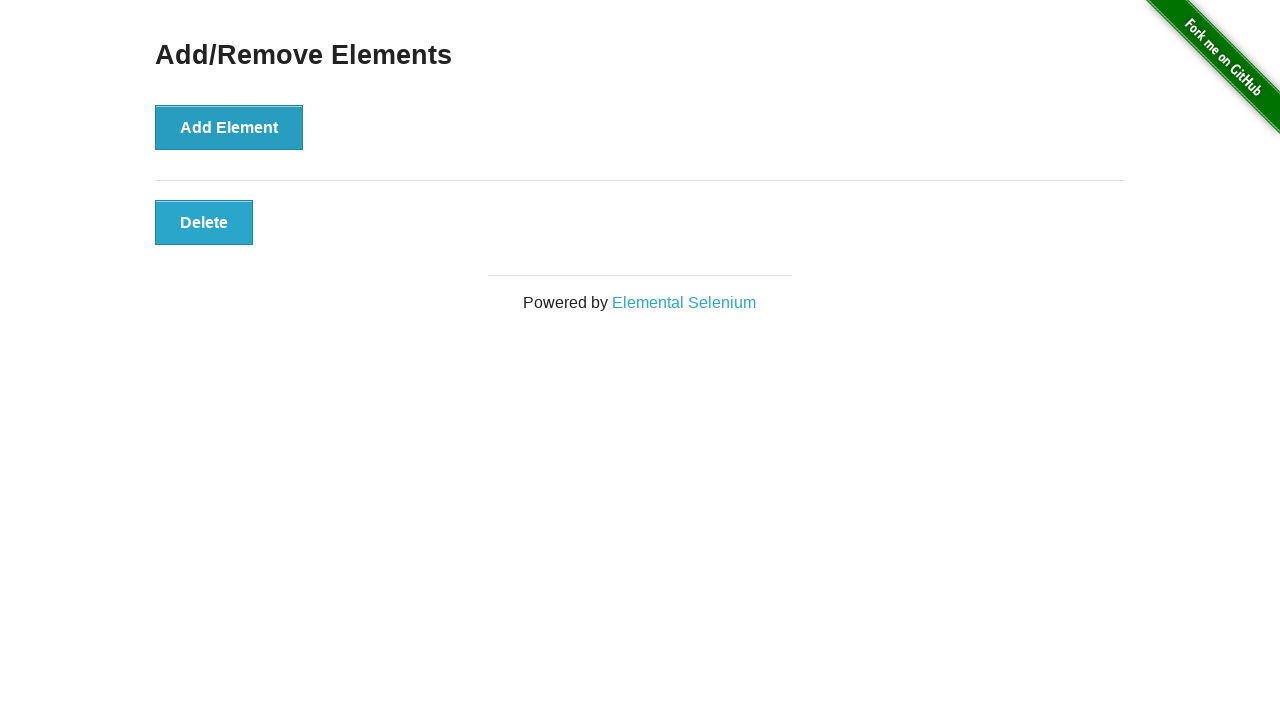

Clicked Add Element button (element 2 of 5) at (229, 127) on button:has-text('Add Element')
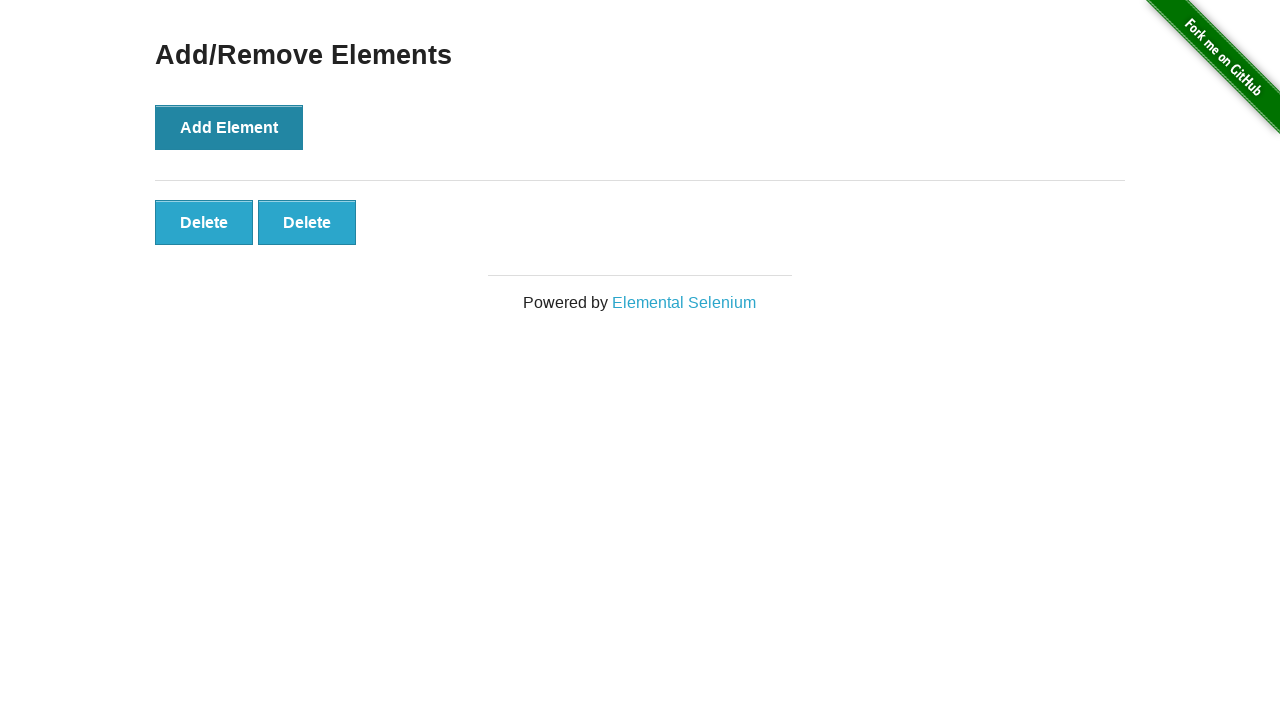

Clicked Add Element button (element 3 of 5) at (229, 127) on button:has-text('Add Element')
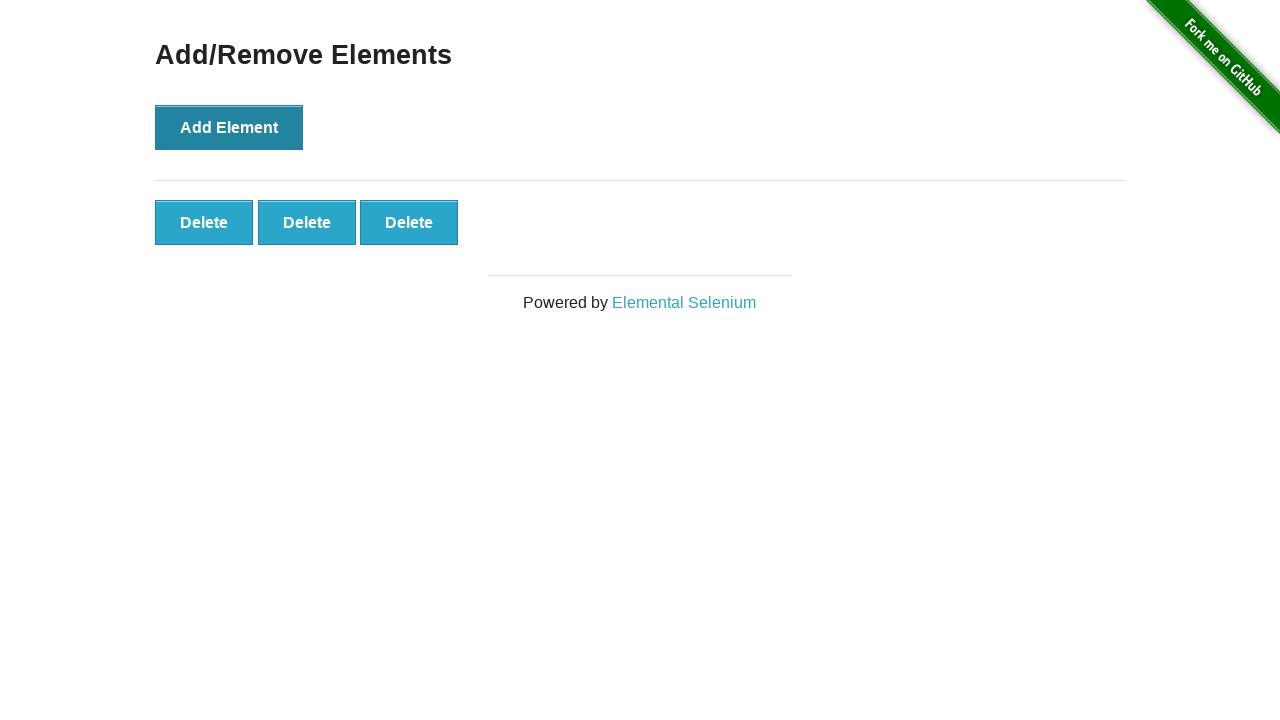

Clicked Add Element button (element 4 of 5) at (229, 127) on button:has-text('Add Element')
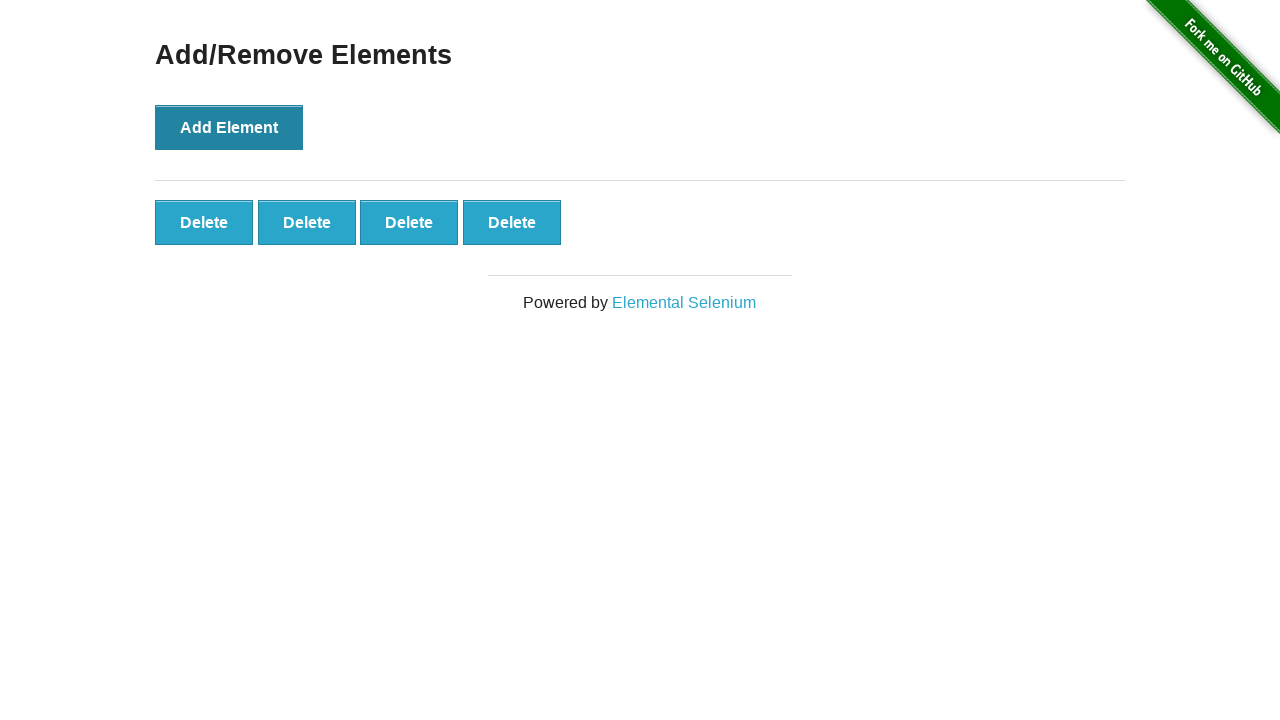

Clicked Add Element button (element 5 of 5) at (229, 127) on button:has-text('Add Element')
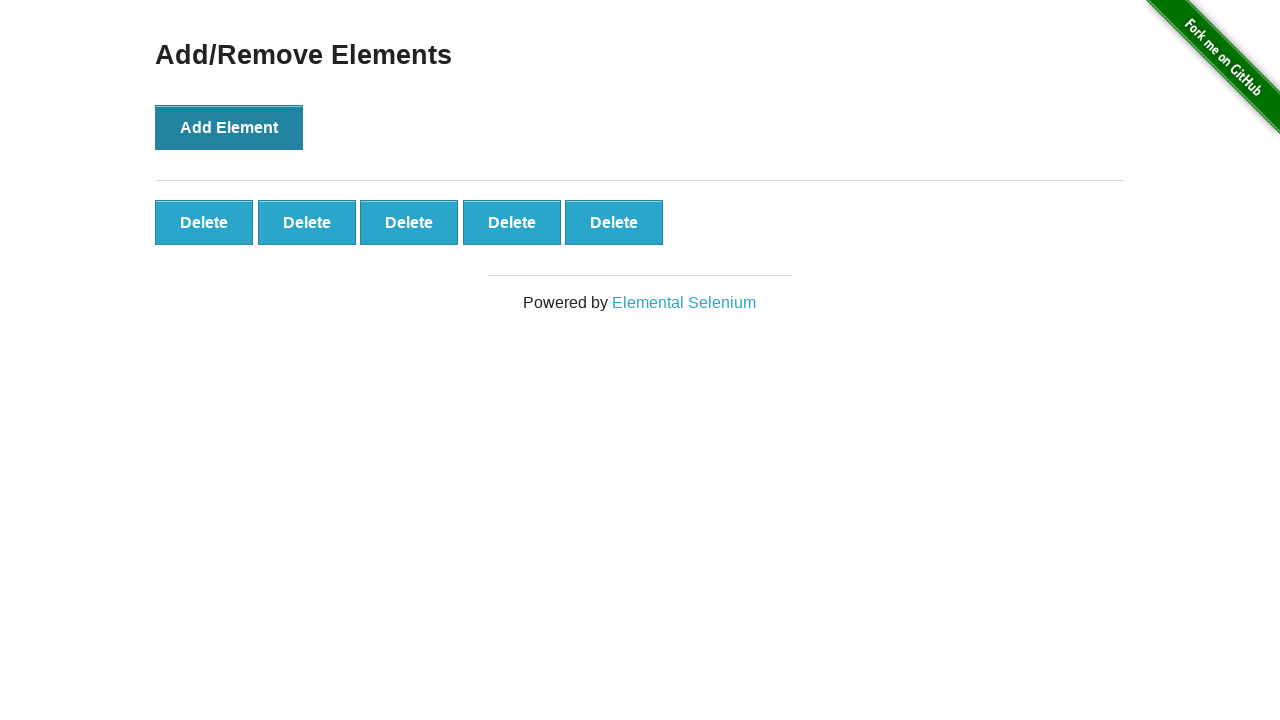

Clicked Delete button to remove element 1 of 5 at (204, 222) on .added-manually >> nth=0
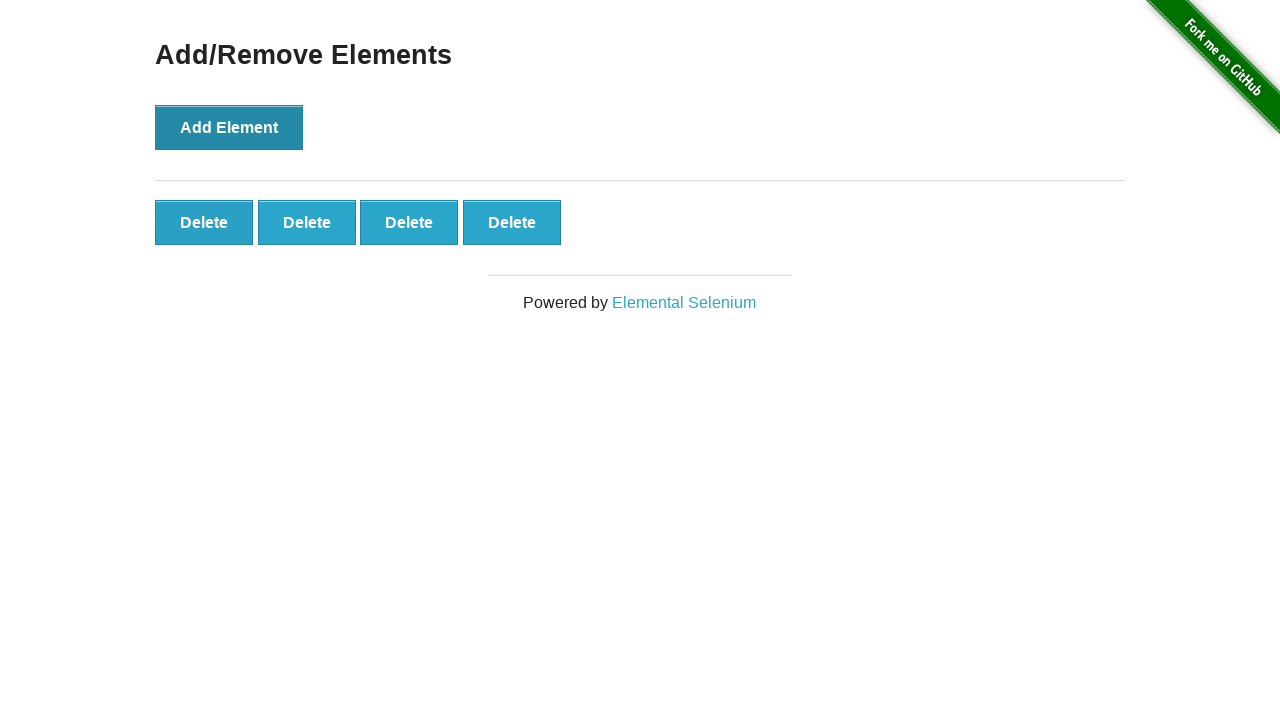

Clicked Delete button to remove element 2 of 5 at (204, 222) on .added-manually >> nth=0
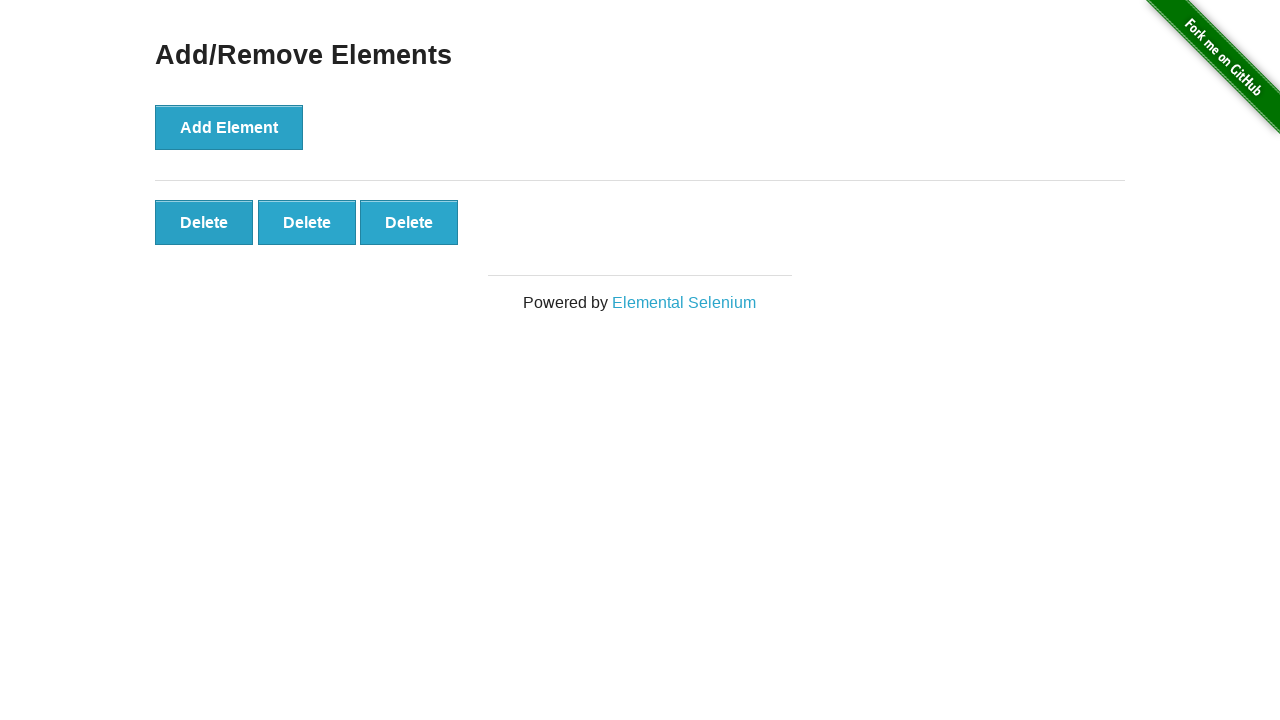

Clicked Delete button to remove element 3 of 5 at (204, 222) on .added-manually >> nth=0
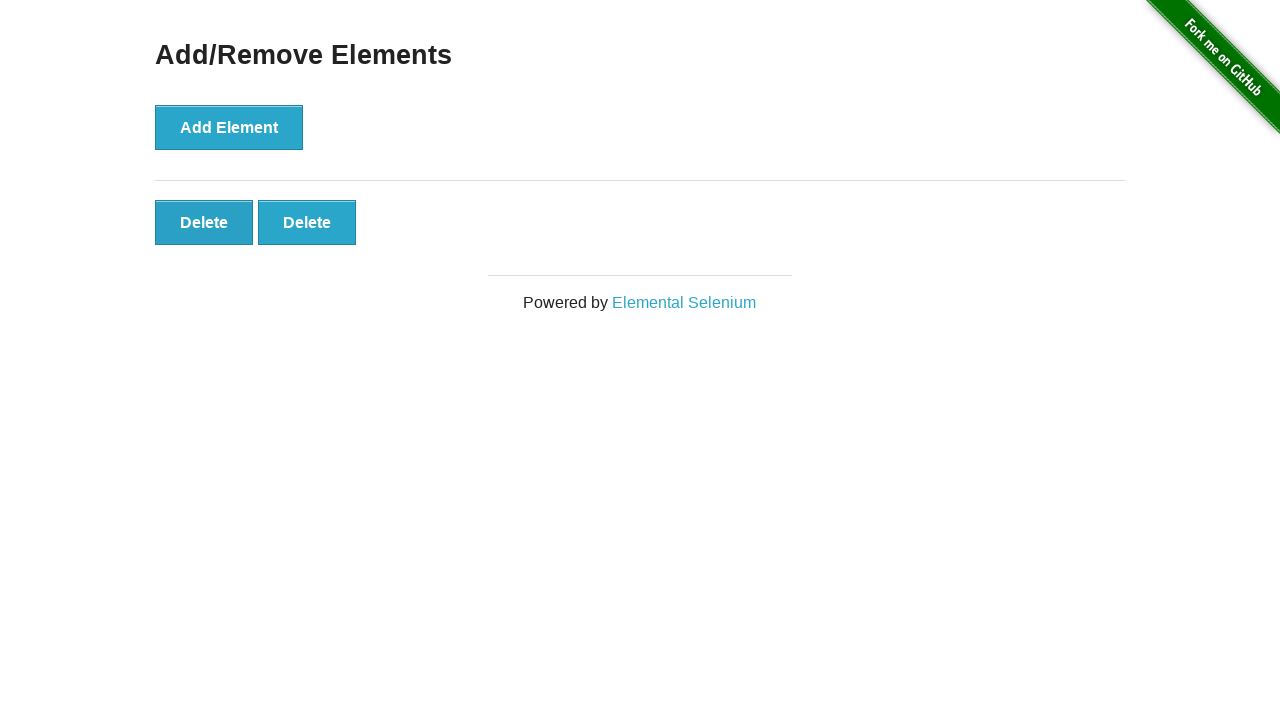

Clicked Delete button to remove element 4 of 5 at (204, 222) on .added-manually >> nth=0
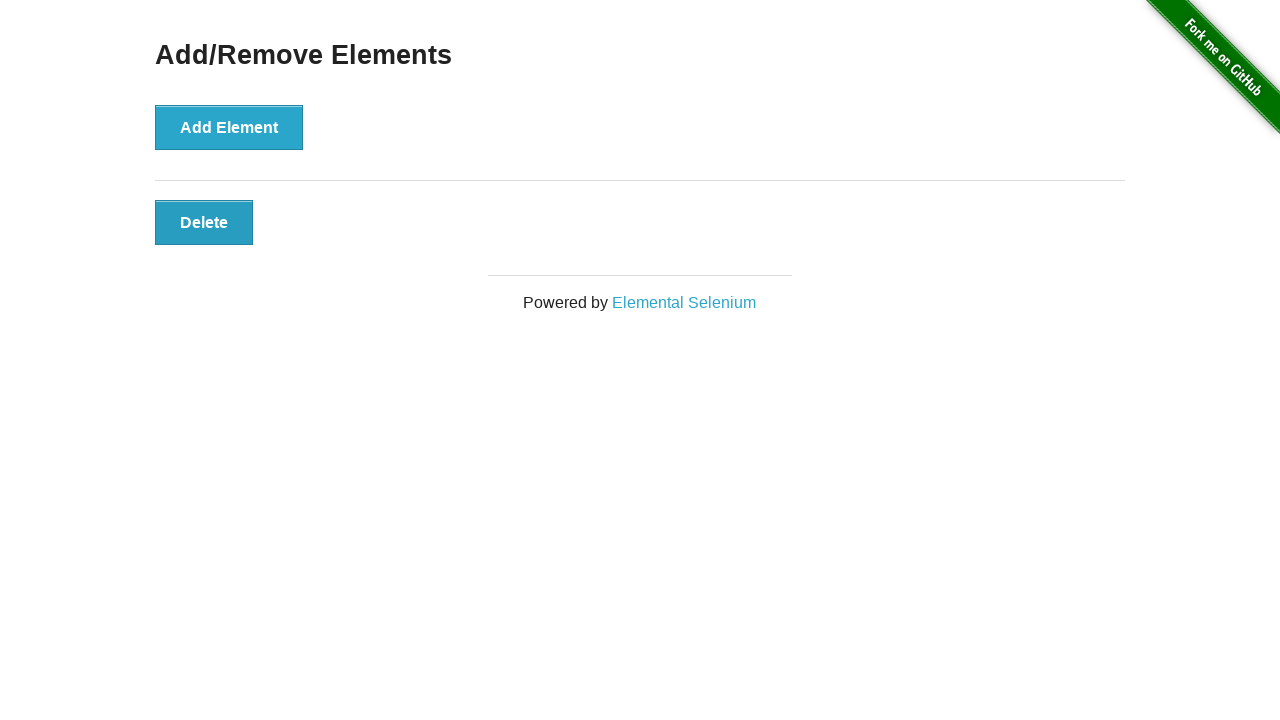

Clicked Delete button to remove element 5 of 5 at (204, 222) on .added-manually >> nth=0
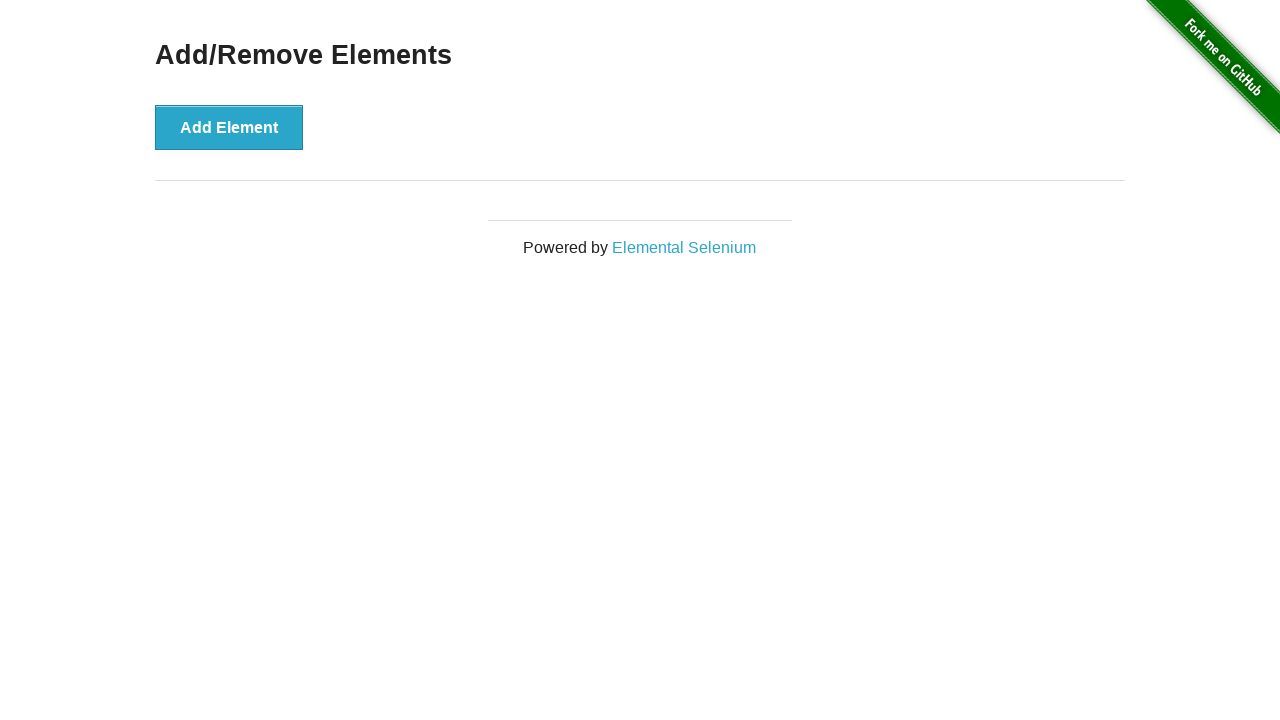

Verified all elements were successfully removed
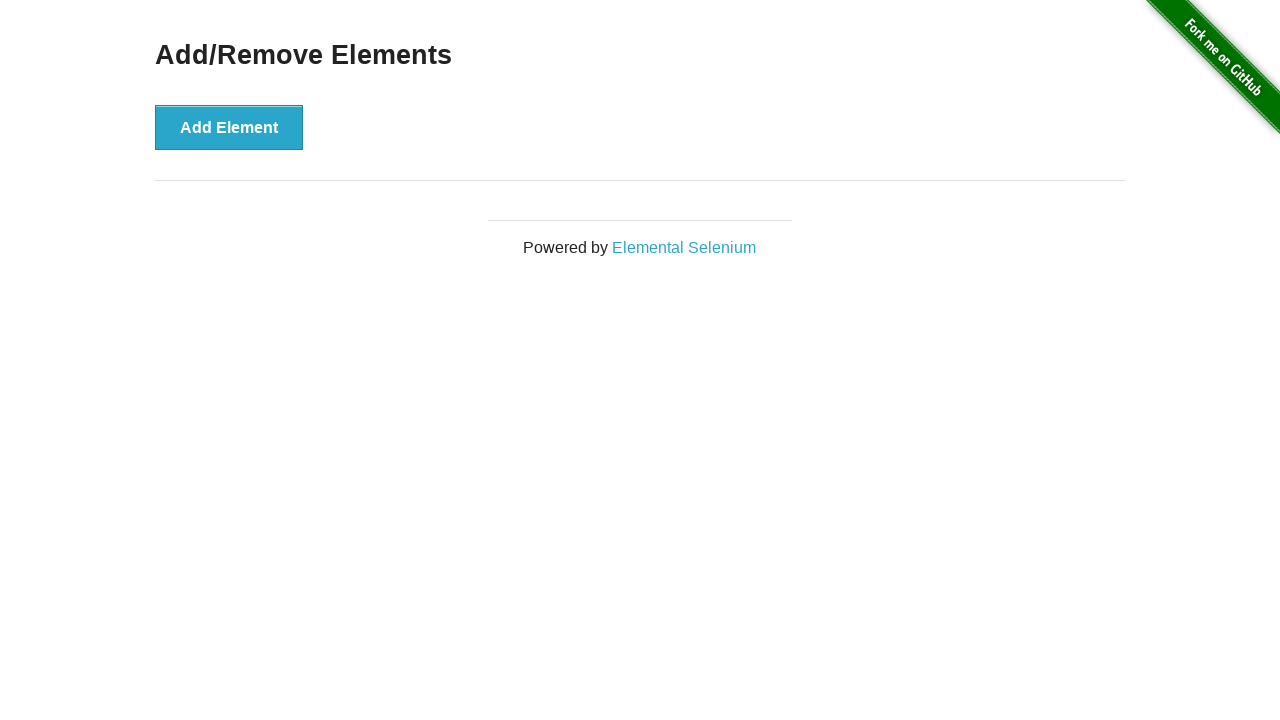

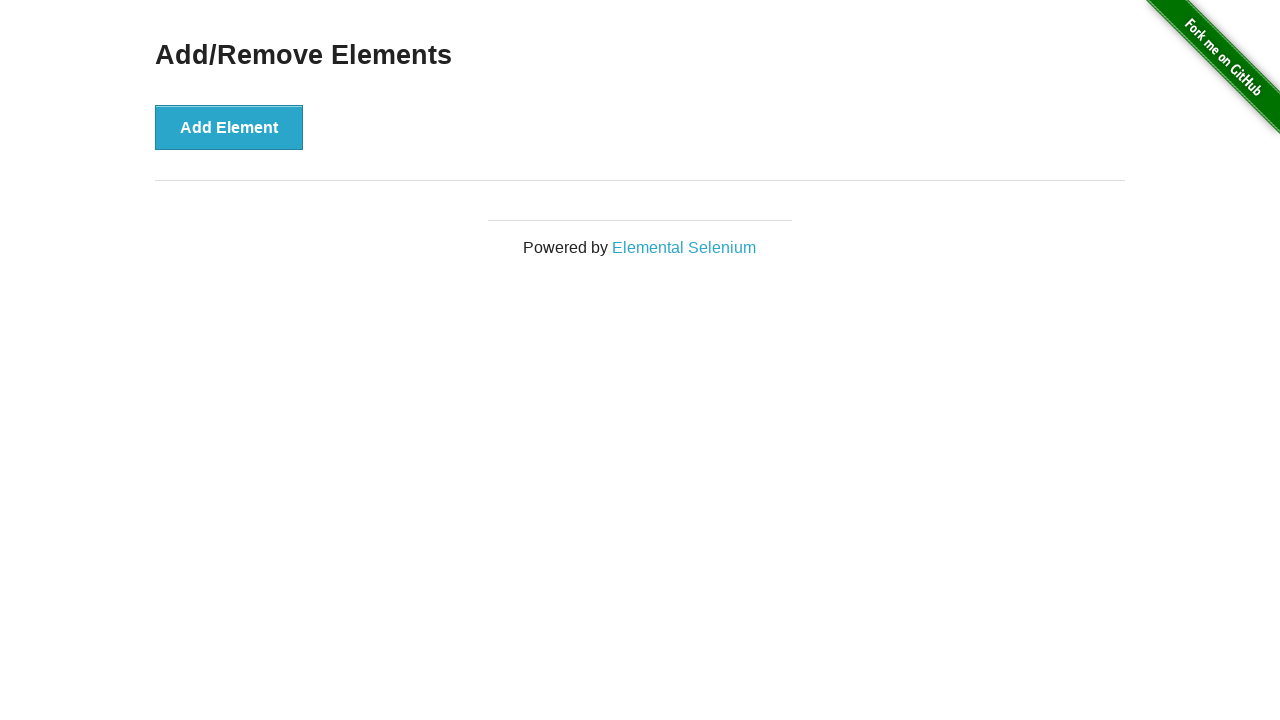